Tests drag and drop functionality by dragging an image element to a drop zone

Starting URL: https://grotechminds.com/drag-and-drop/

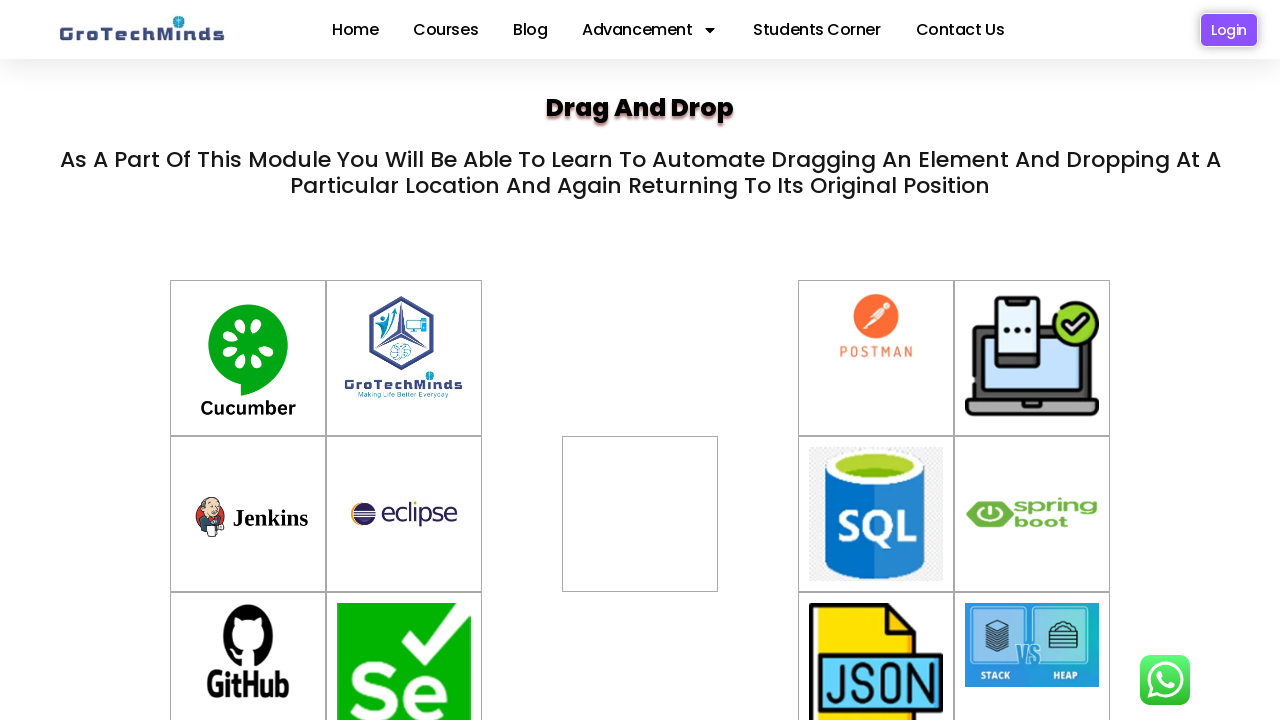

Located the draggable image element (postman image)
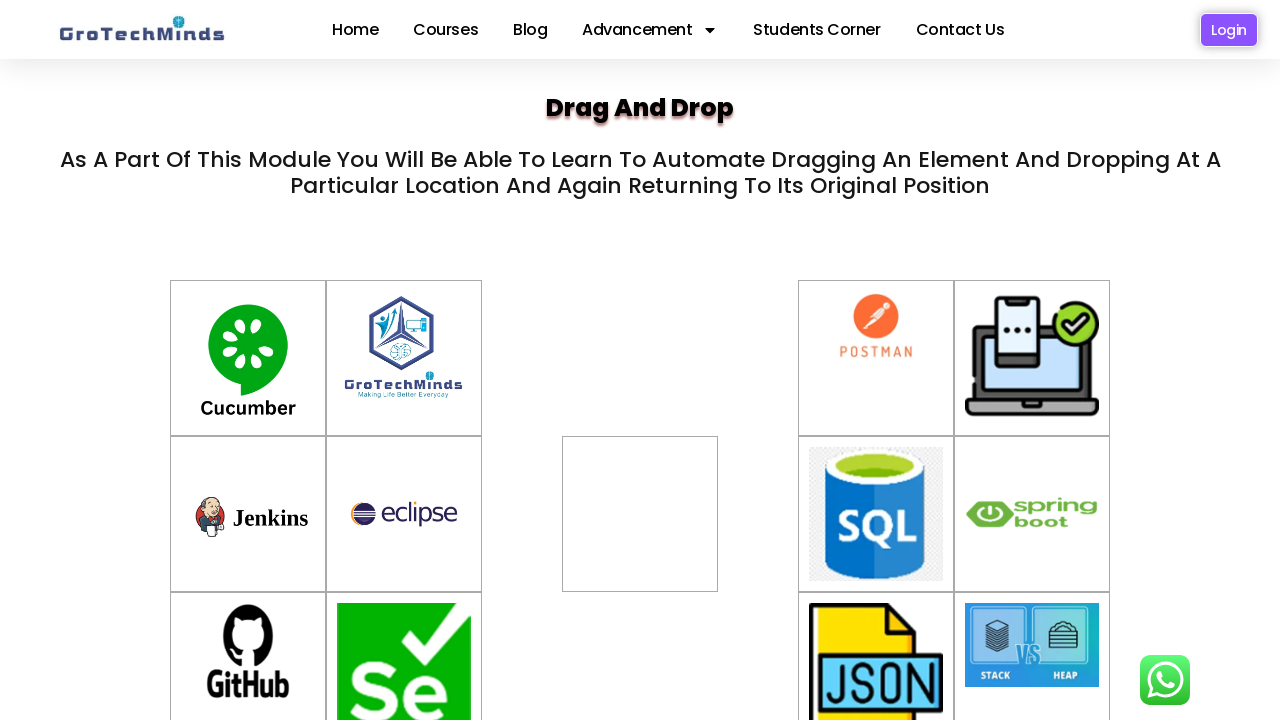

Located the drop zone element
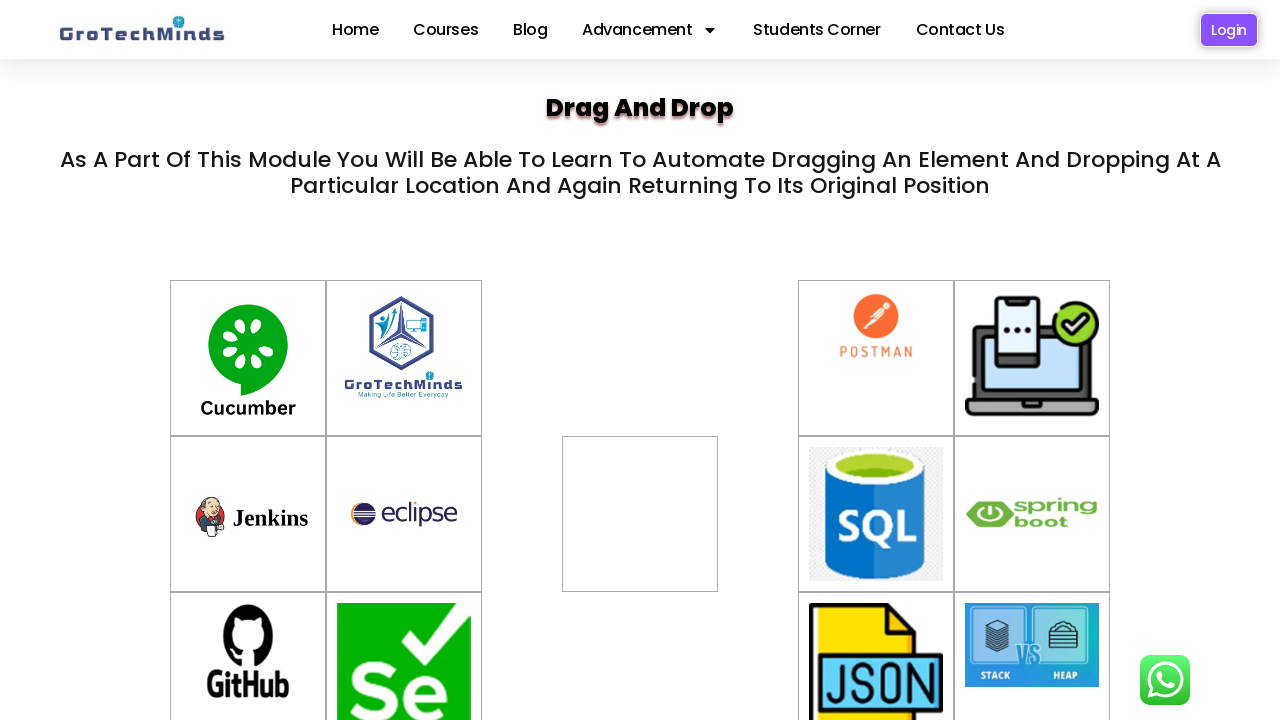

Dragged the image element to the drop zone at (640, 494)
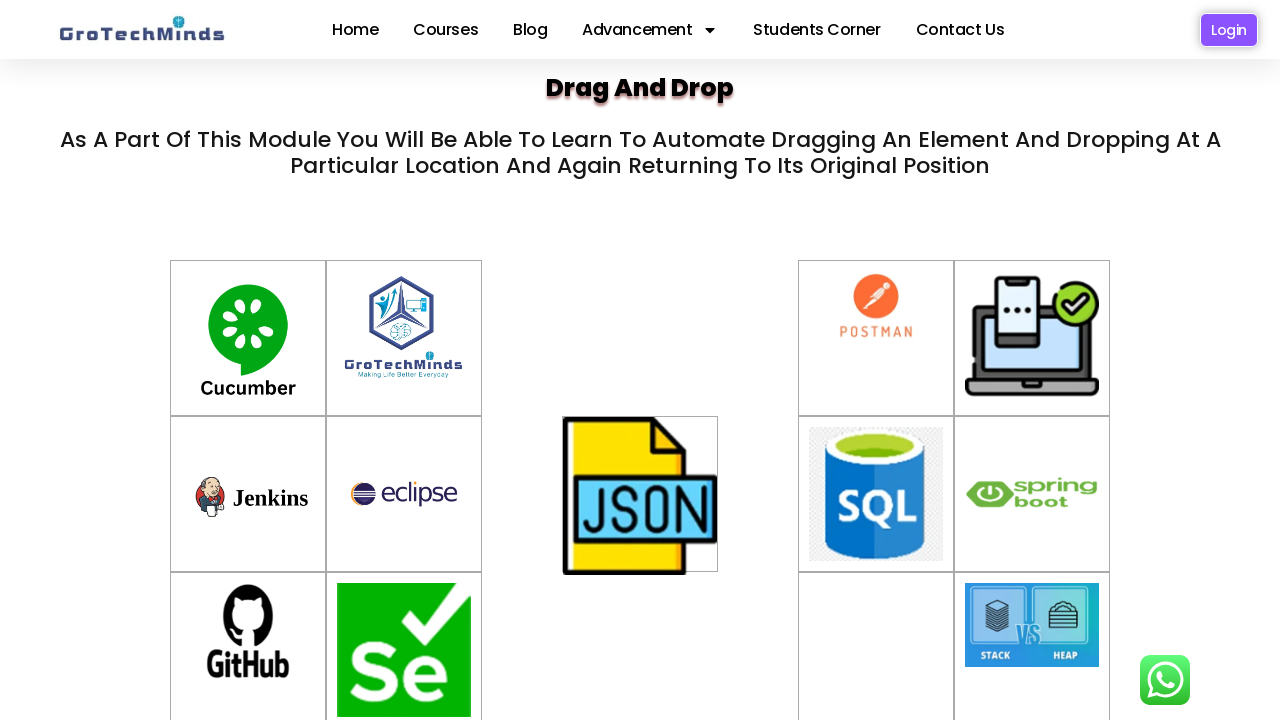

Waited 2 seconds for drag and drop action to complete
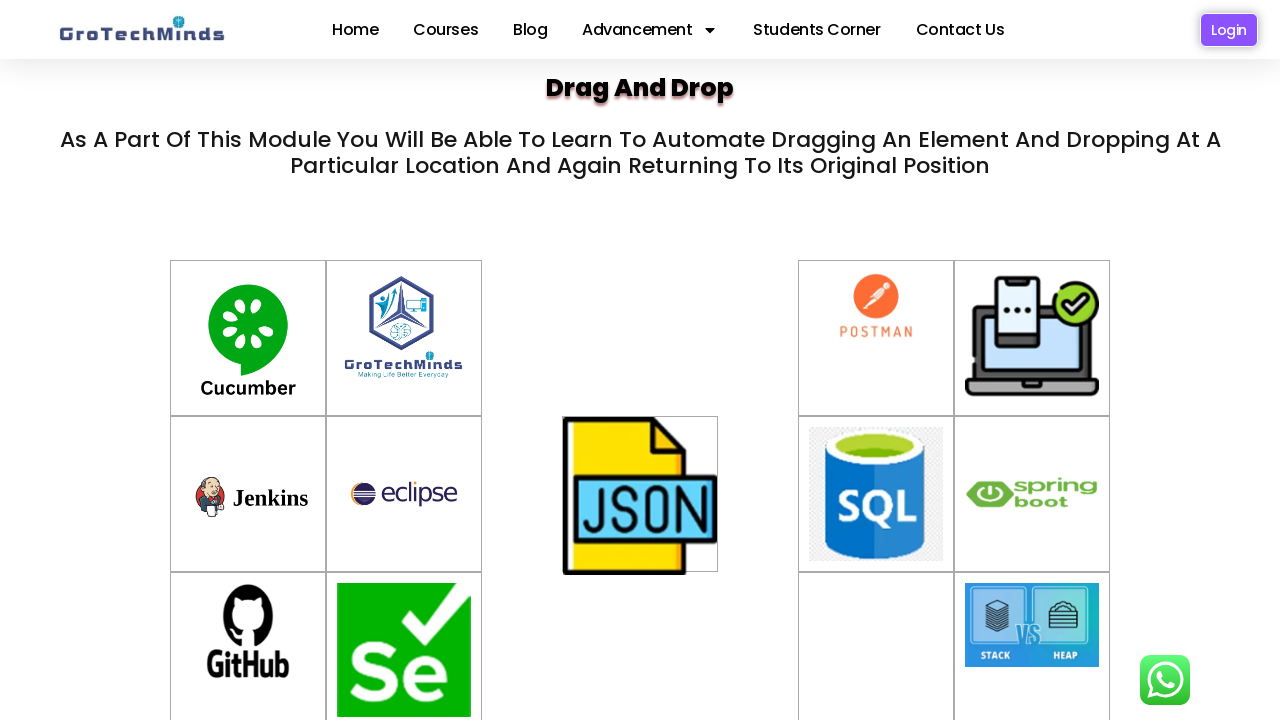

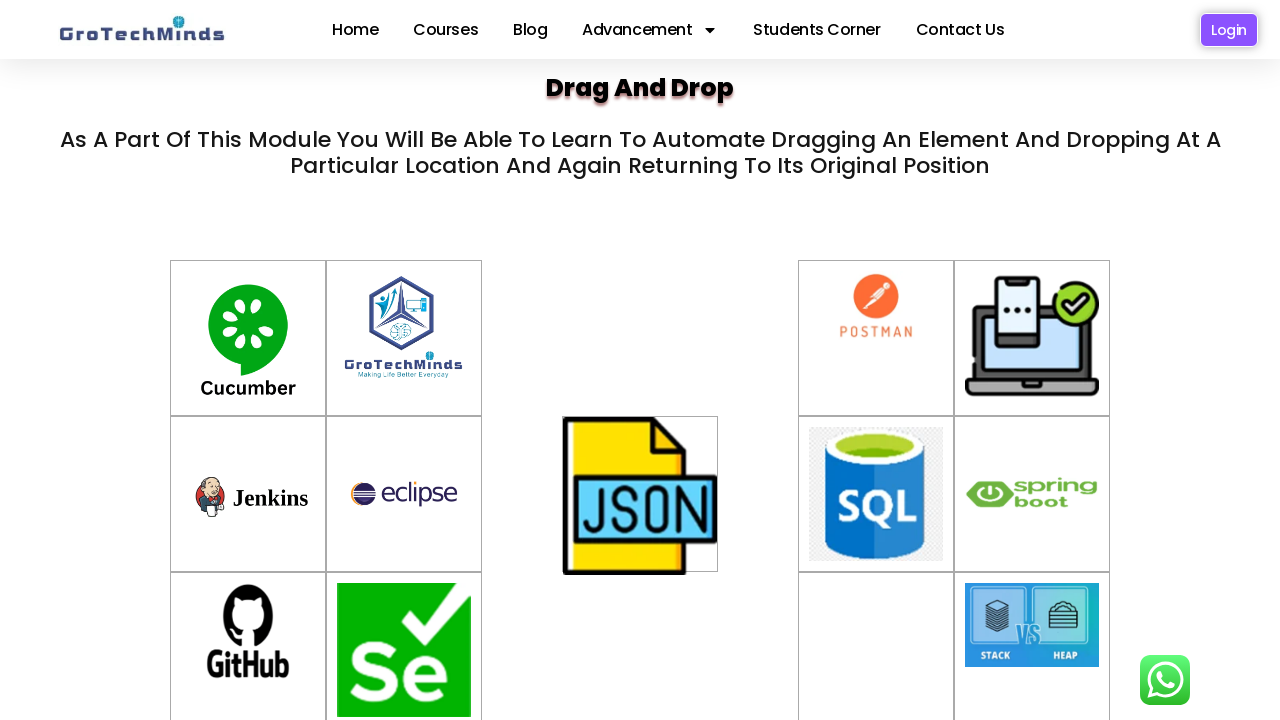